Tests new window handling by clicking a link that opens a new window, then switching to the new window to verify the page loaded correctly

Starting URL: http://the-internet.herokuapp.com/windows

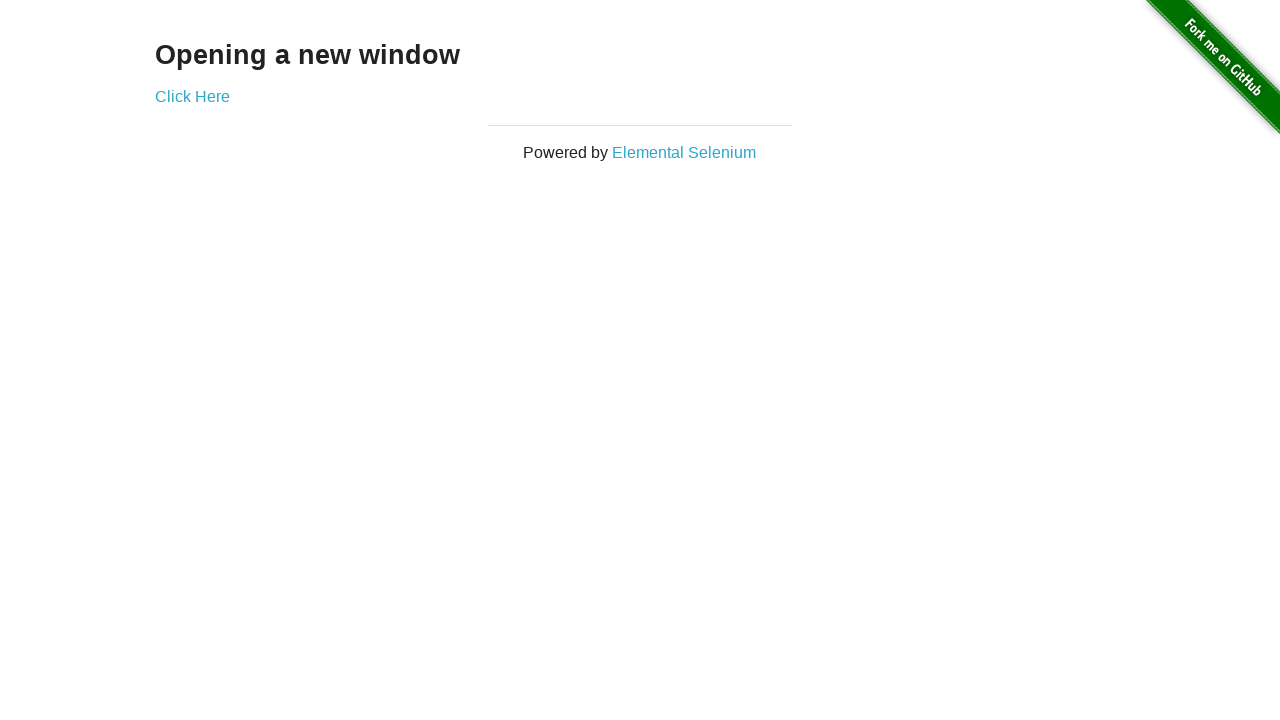

Clicked 'Click Here' link to open new window at (192, 96) on text=Click Here
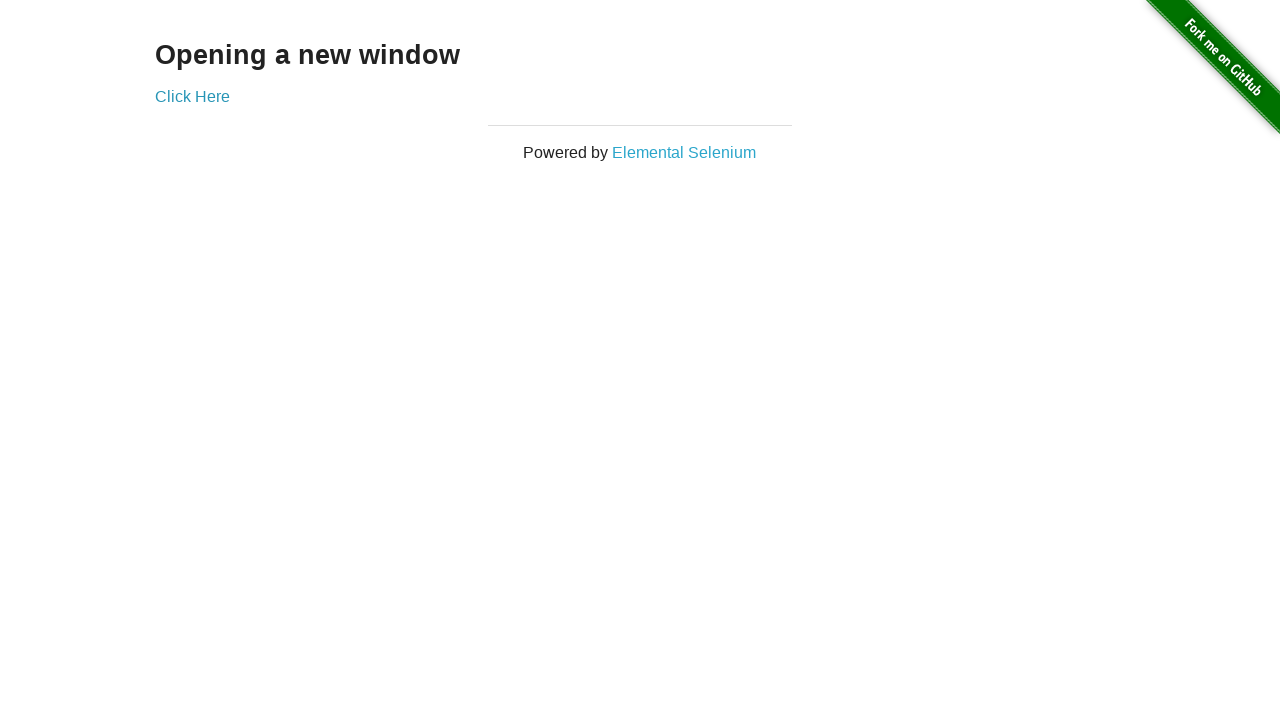

Captured new window page object
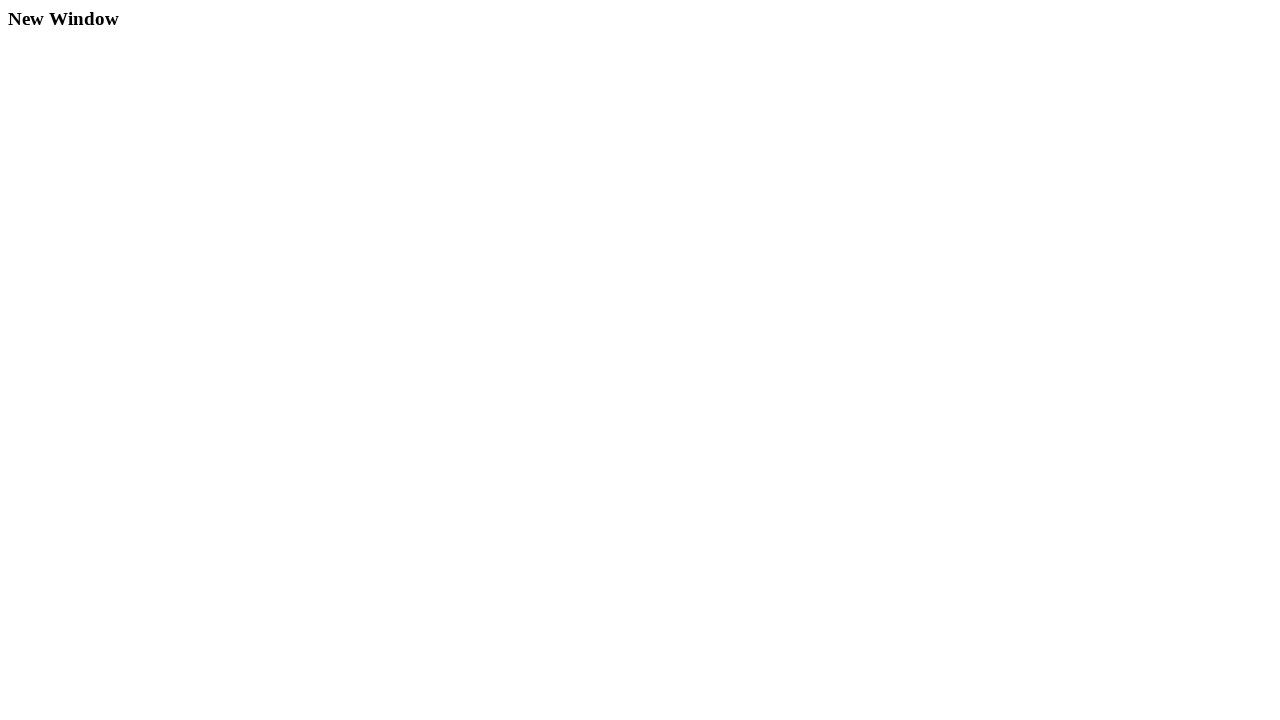

New window page loaded successfully
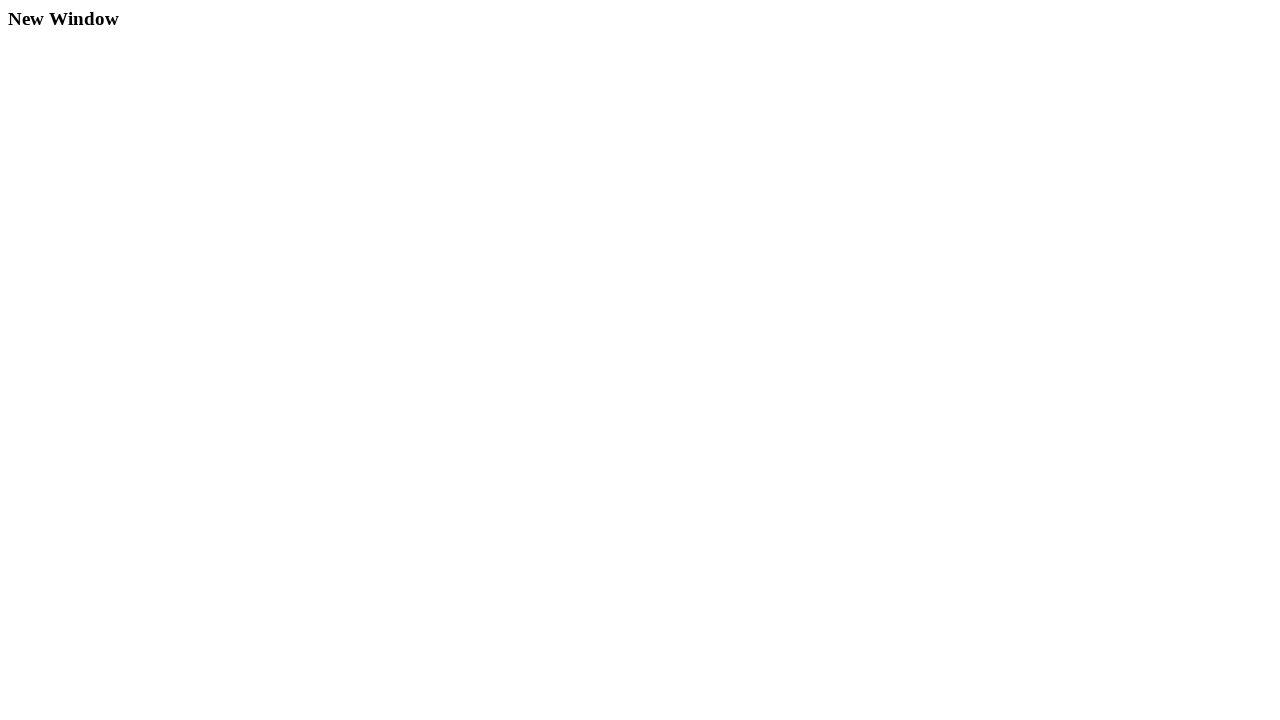

Verified body element exists on new window page
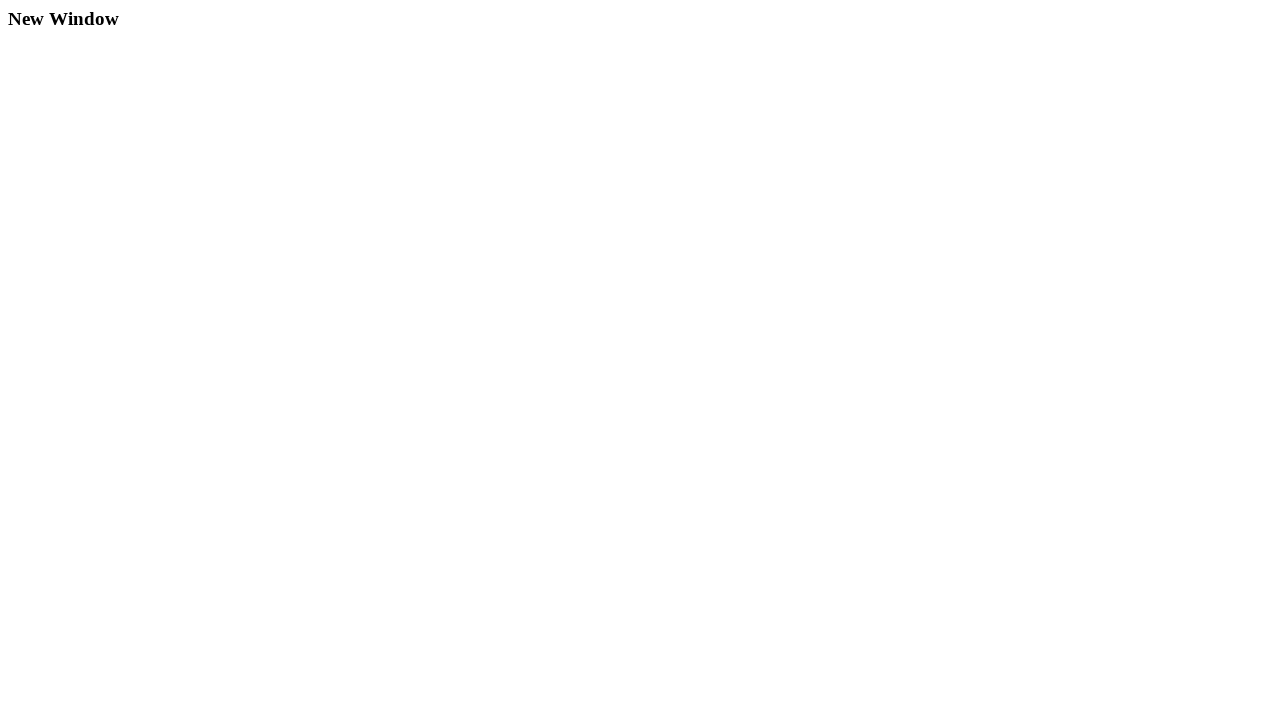

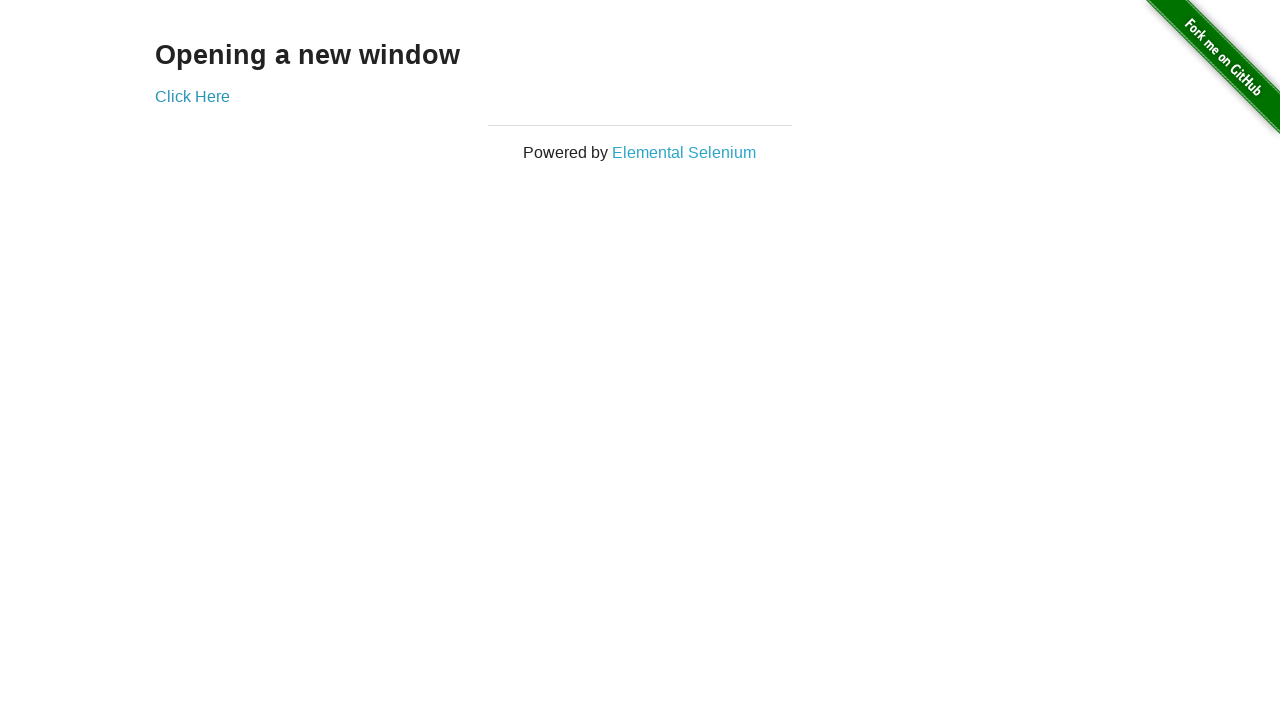